Tests a live site by navigating to pricing and report pages with Apple branding demo mode, scrolling on the report page to verify page content loads correctly

Starting URL: https://sunspire-web-app.vercel.app/pricing?company=Apple&demo=1

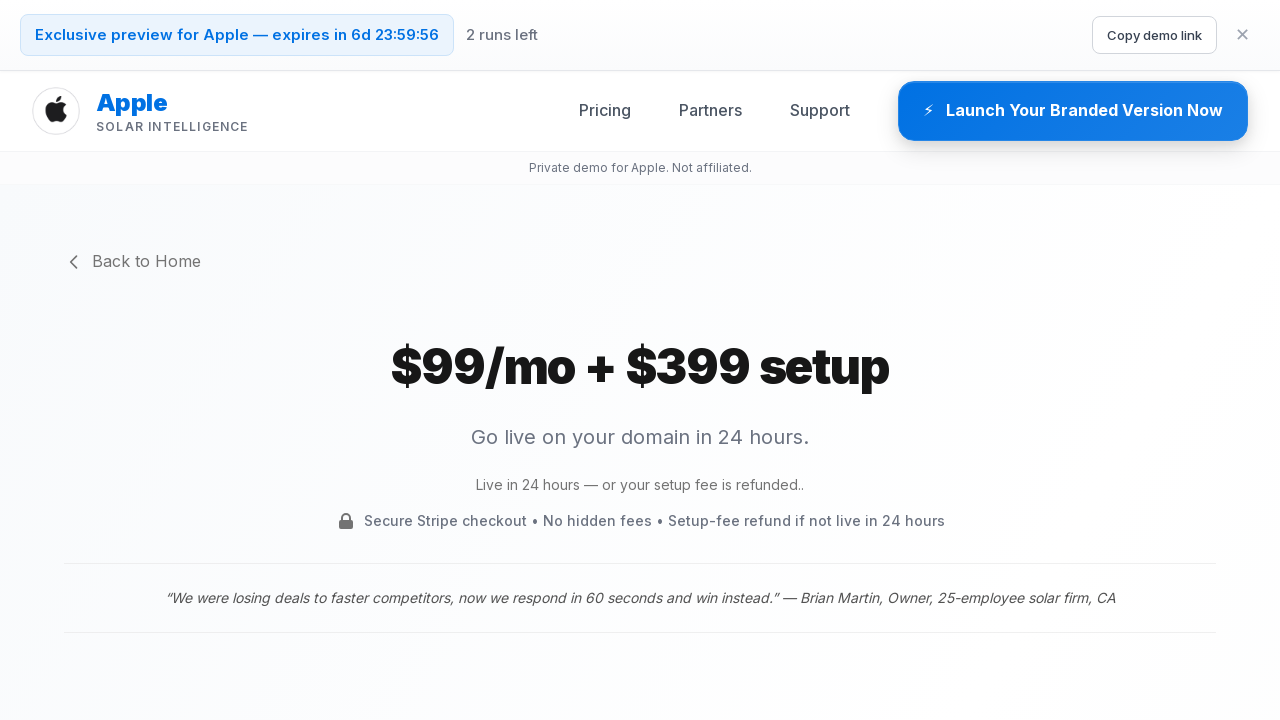

Pricing page DOM loaded with Apple branding demo mode
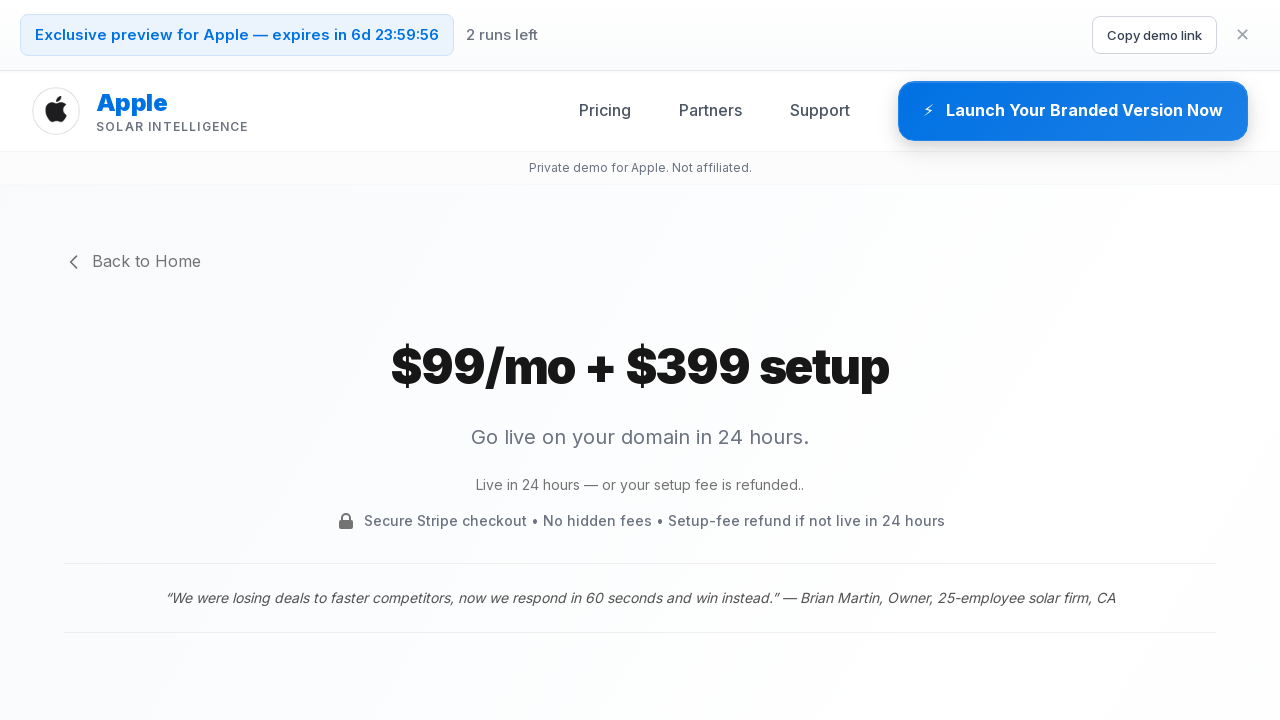

Navigated to report page with Apple branding demo mode
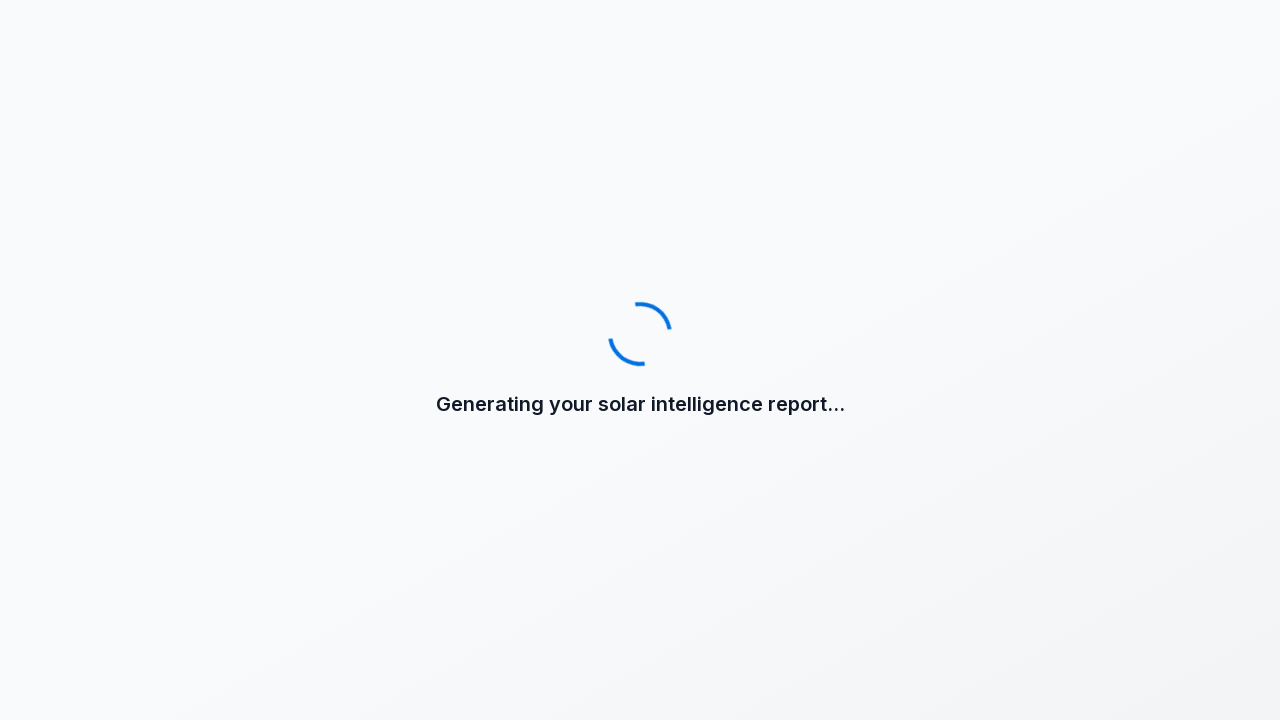

Report page DOM loaded completely
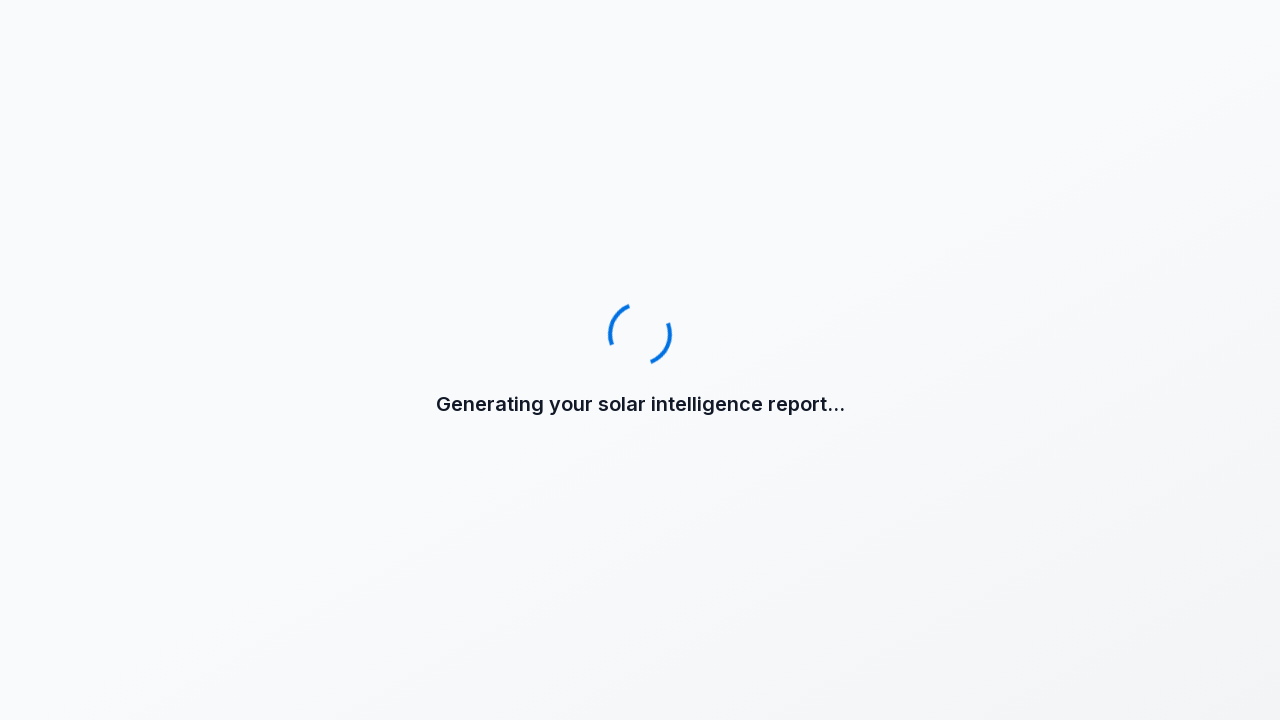

Scrolled down 1000px to verify page content loads correctly
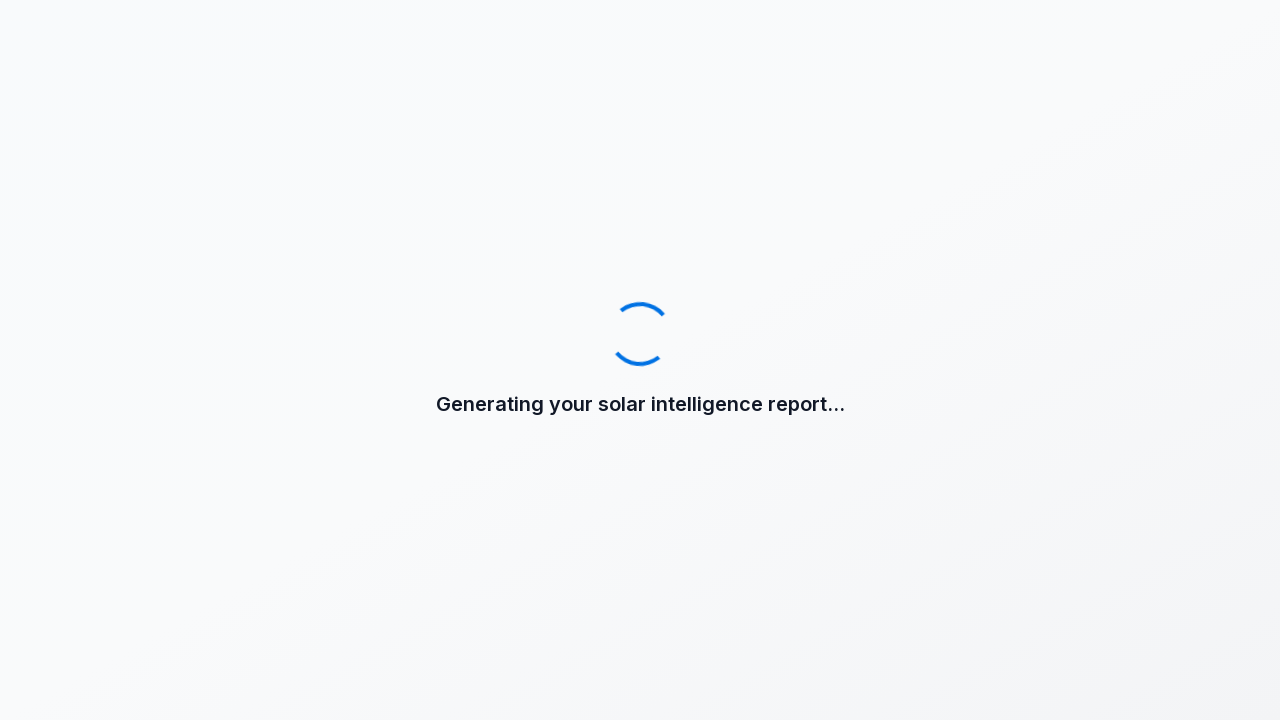

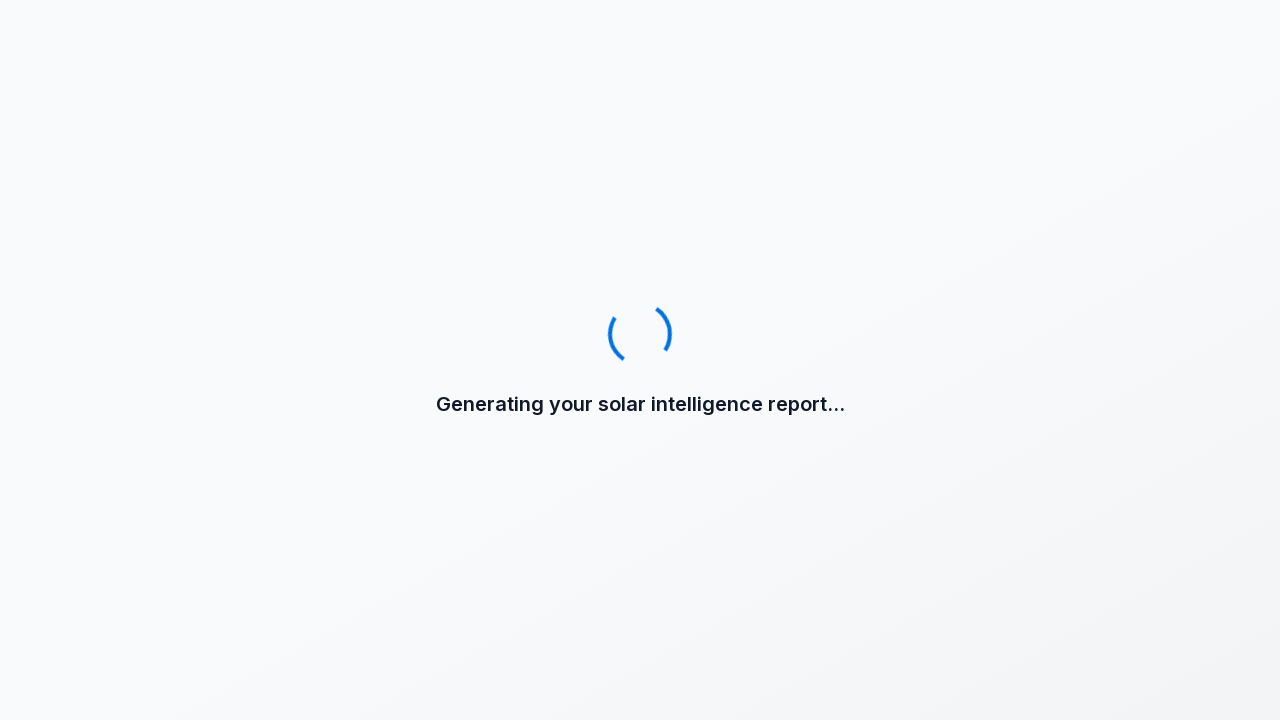